Tests keyboard actions on a text comparison website by entering text in the first input field, selecting all text with Ctrl+A, copying with Ctrl+C, tabbing to the second field, and pasting with Ctrl+V

Starting URL: https://text-compare.com/

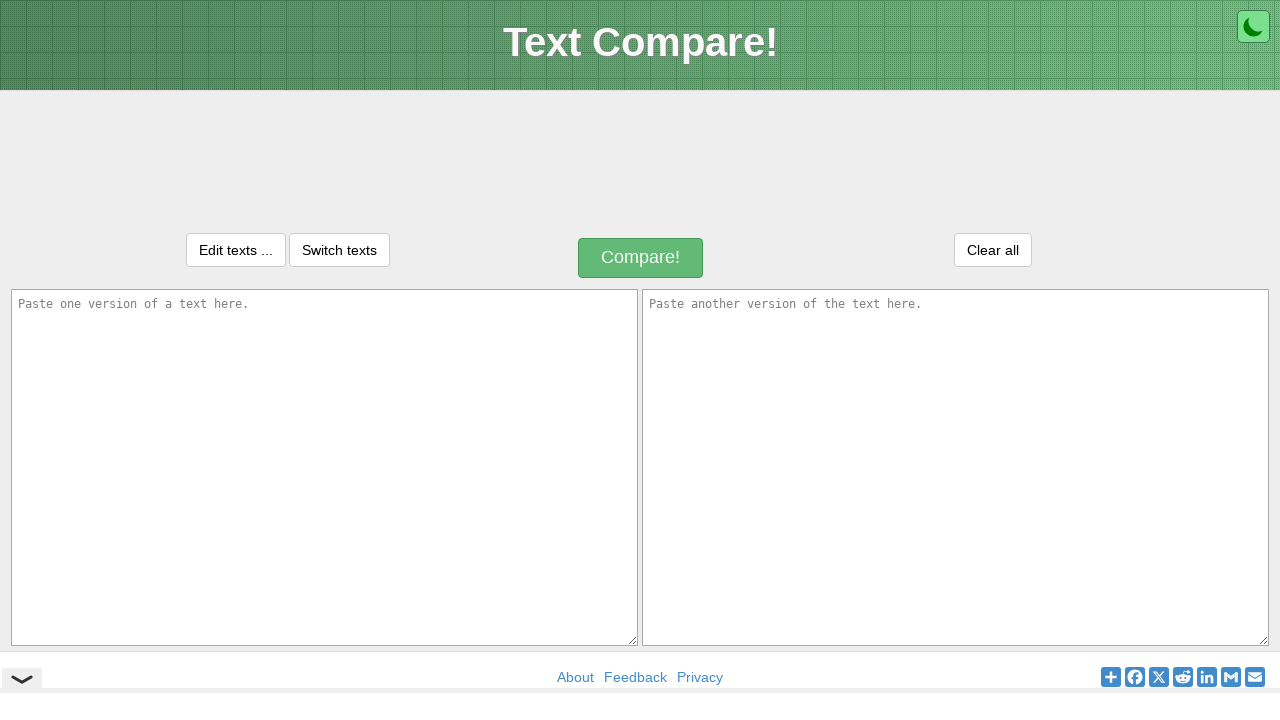

Waited for first input field to load
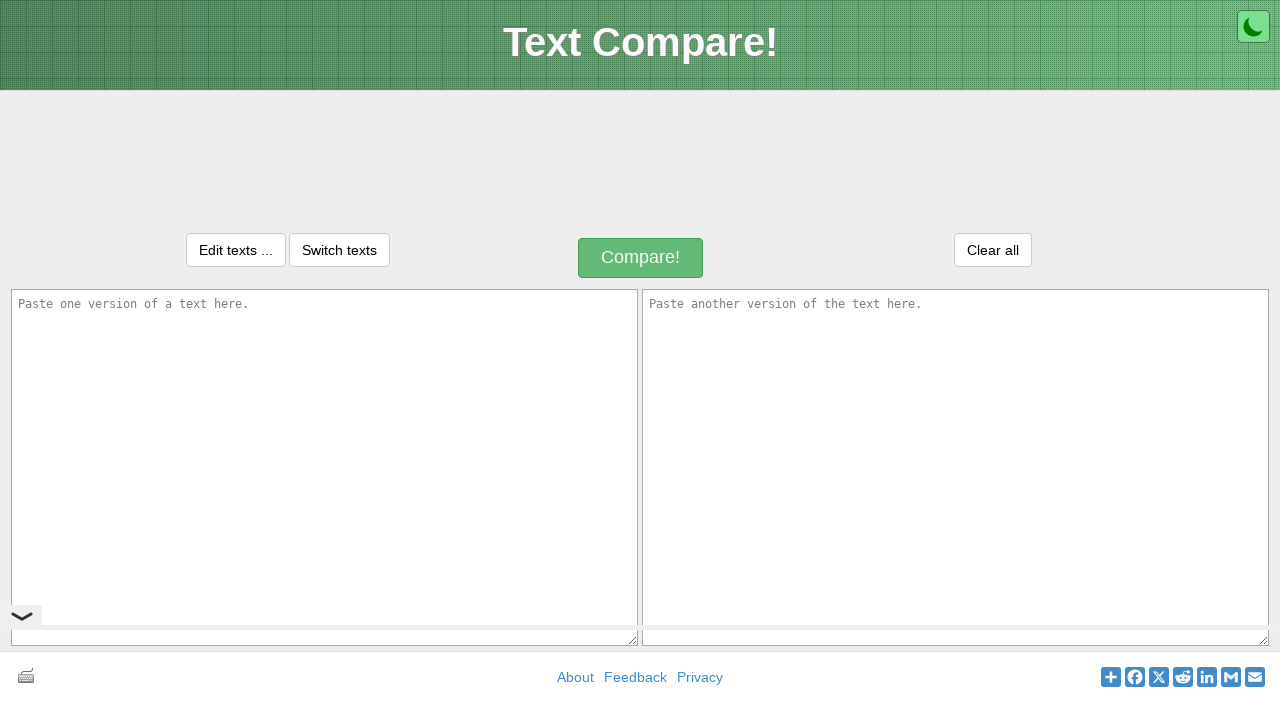

Scrolled Compare button into view
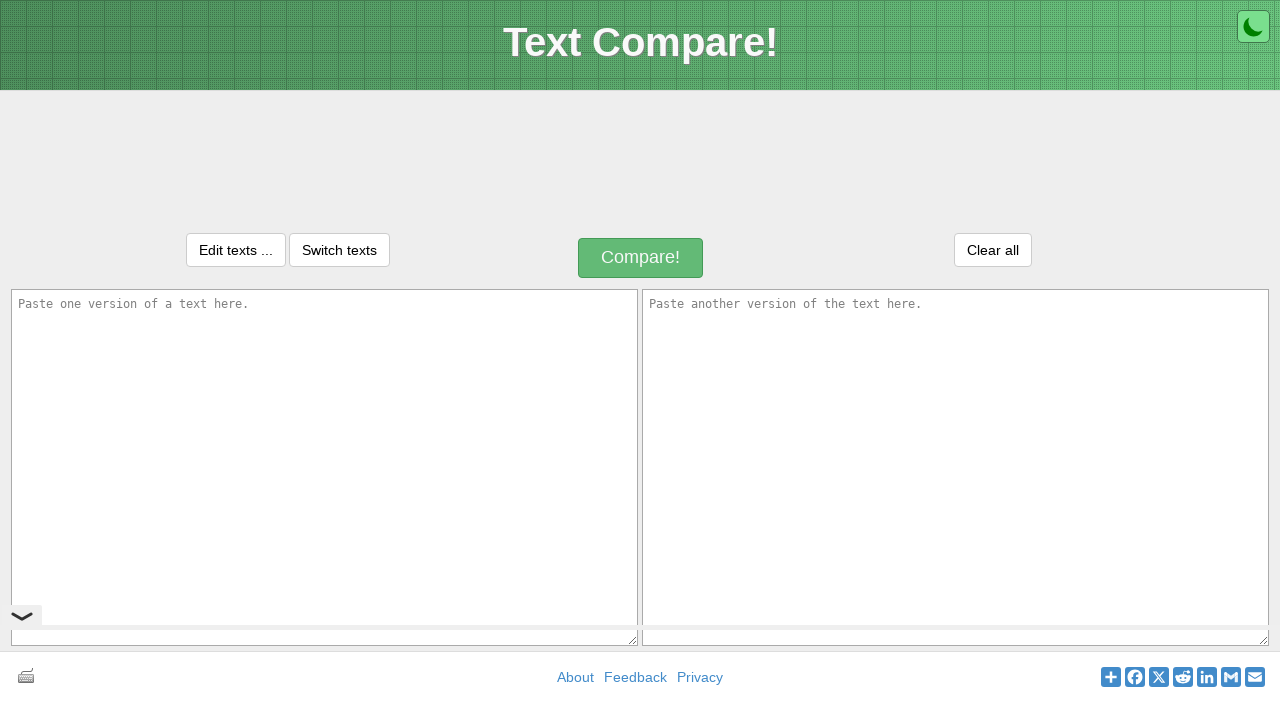

Filled first input field with Lorem ipsum text on #inputText1
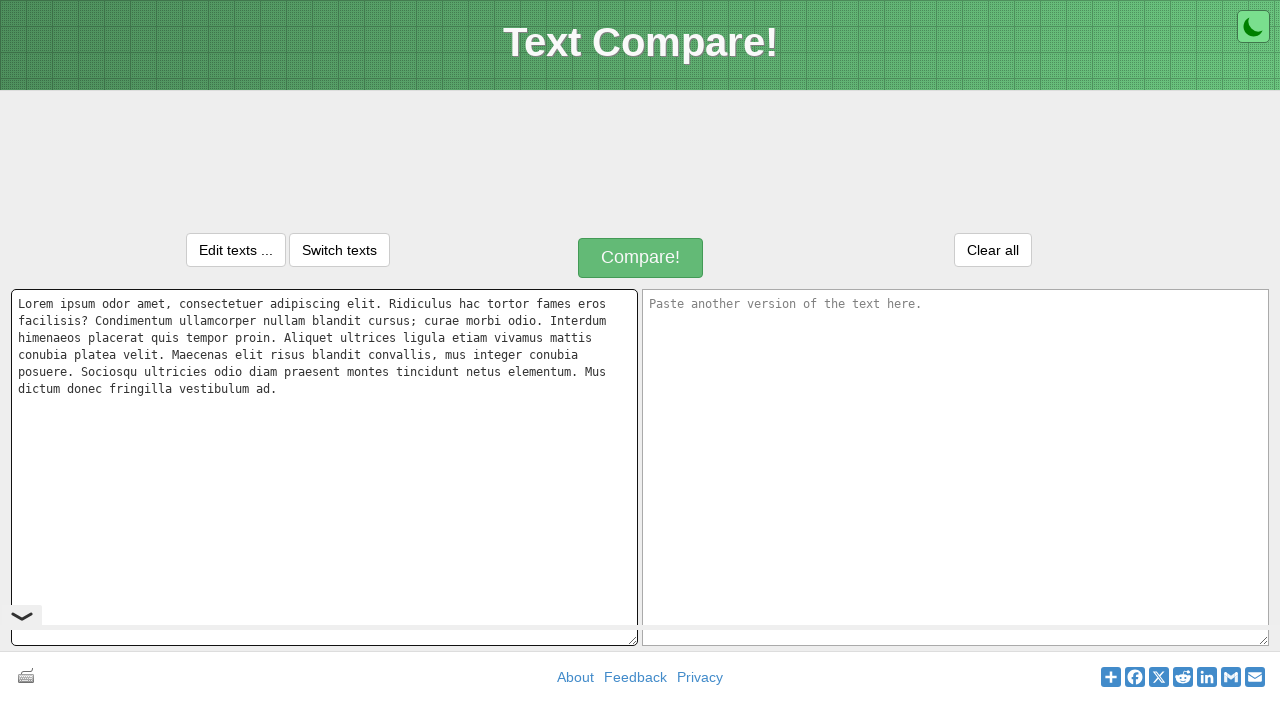

Clicked on first input field to ensure focus at (324, 467) on #inputText1
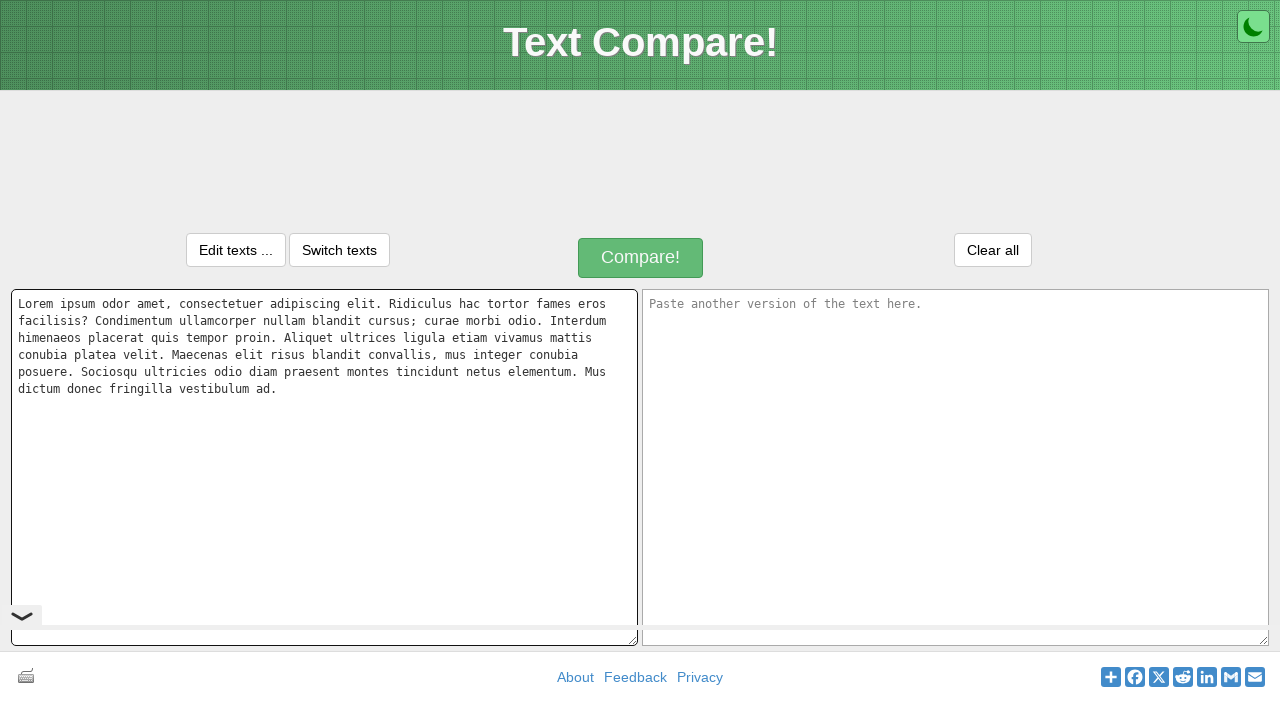

Pressed Ctrl+A to select all text in first field
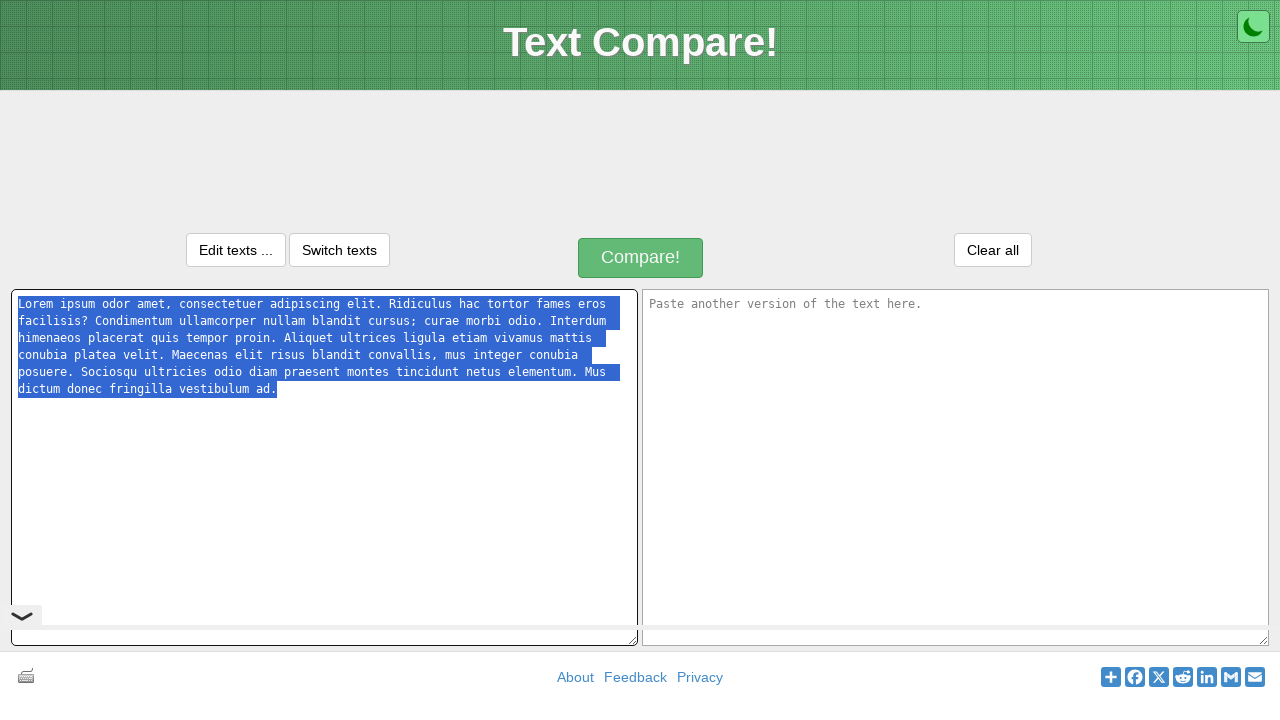

Pressed Ctrl+C to copy selected text
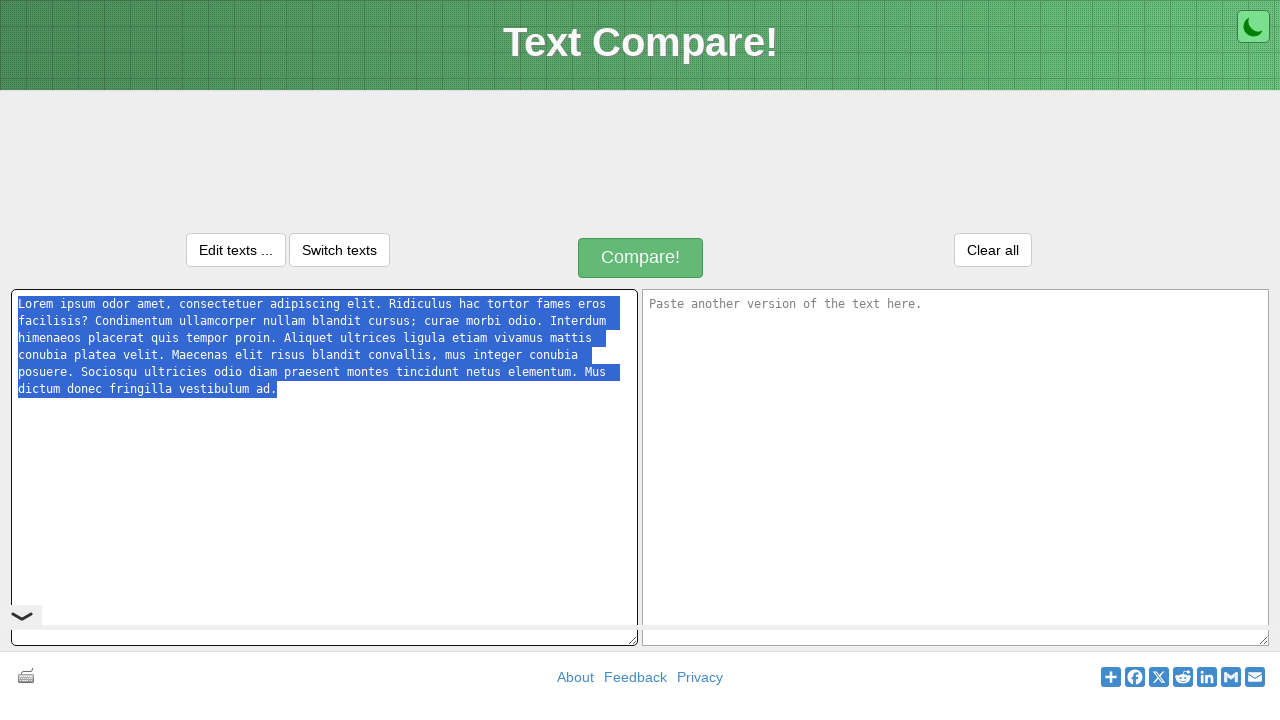

Pressed Tab to move focus to second input field
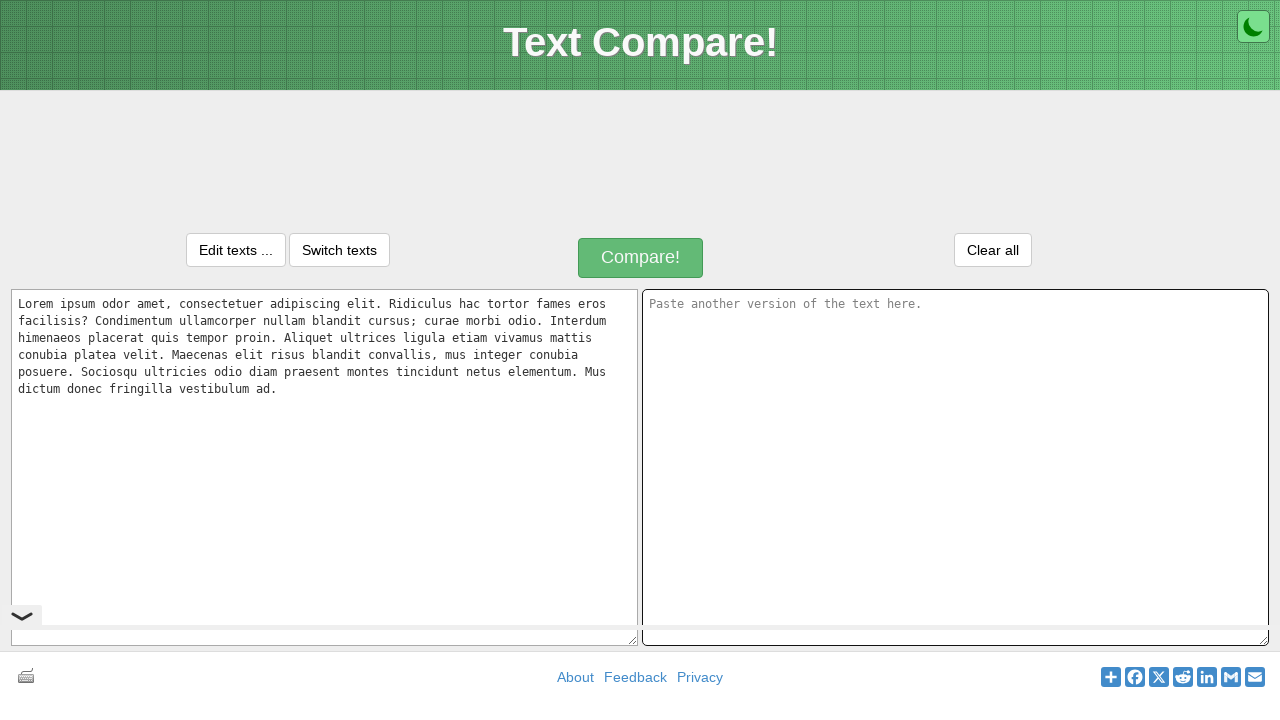

Pressed Ctrl+V to paste text into second field
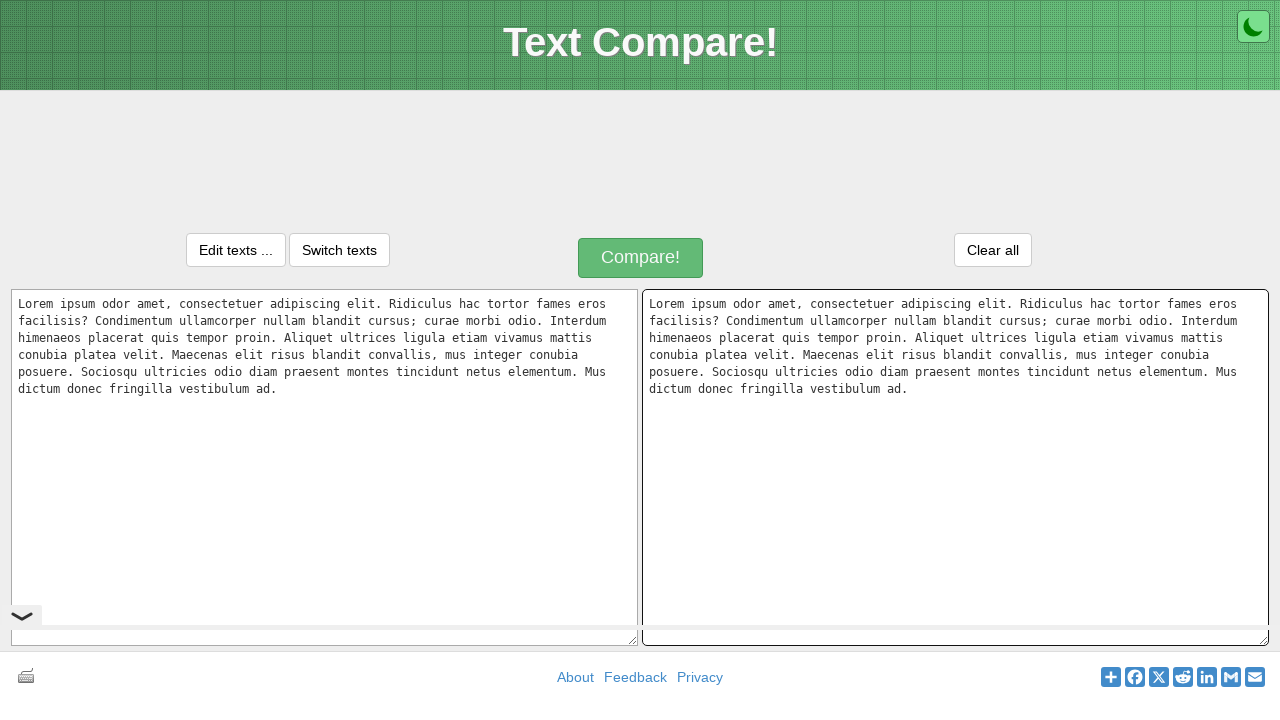

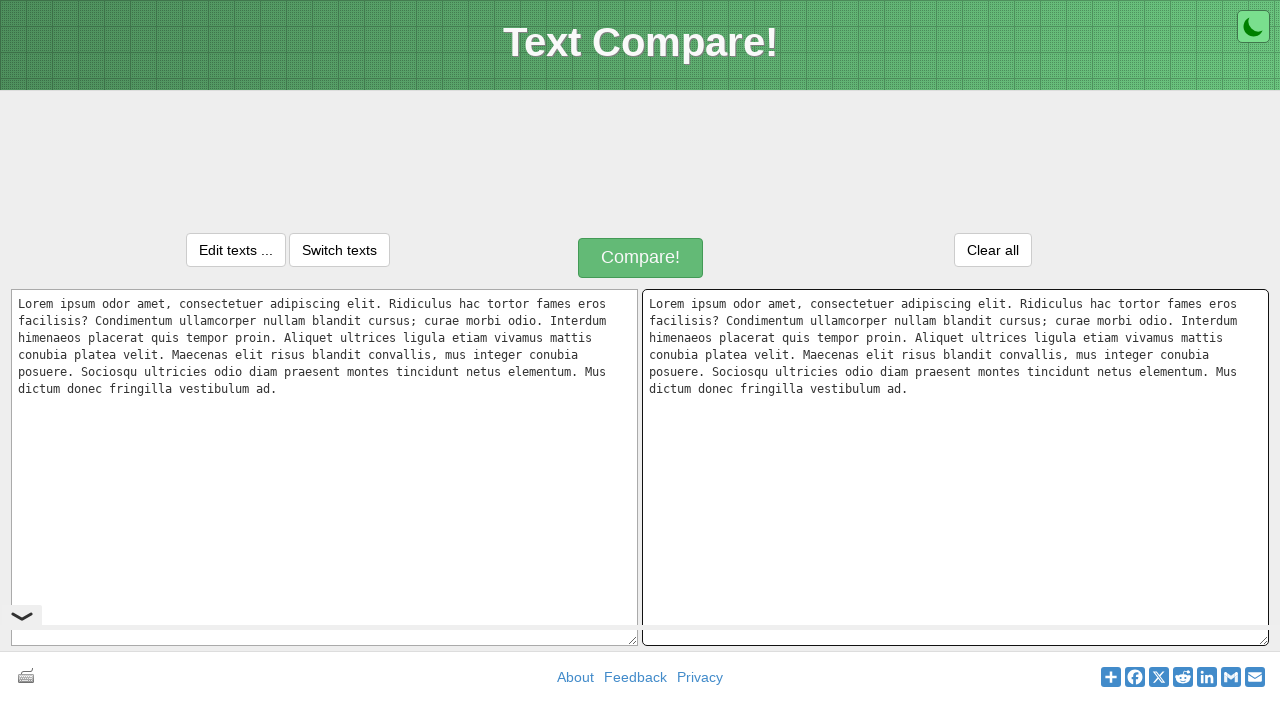